Tests modifying HTTP request headers using multiple route handlers - adds a custom header and removes the upgrade-insecure-requests header, then verifies the changes on the httpbin headers page.

Starting URL: https://httpbin.org/headers

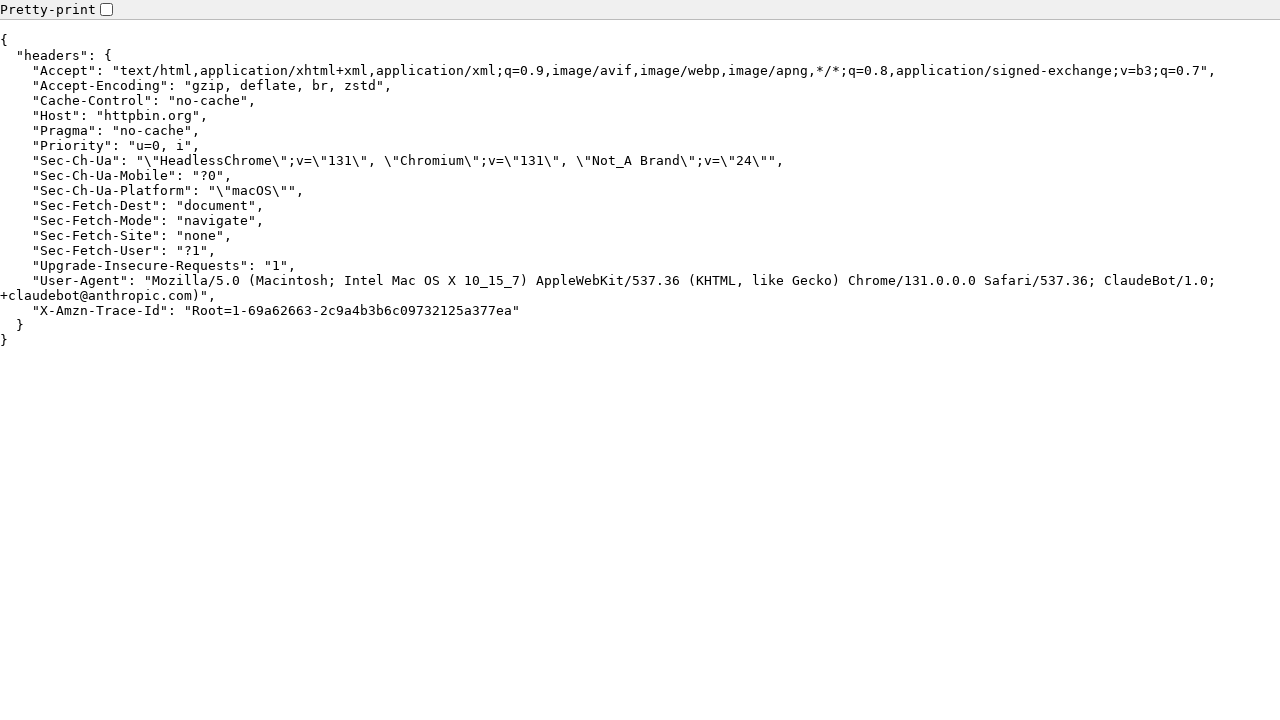

Defined route handler to add custom x-test header
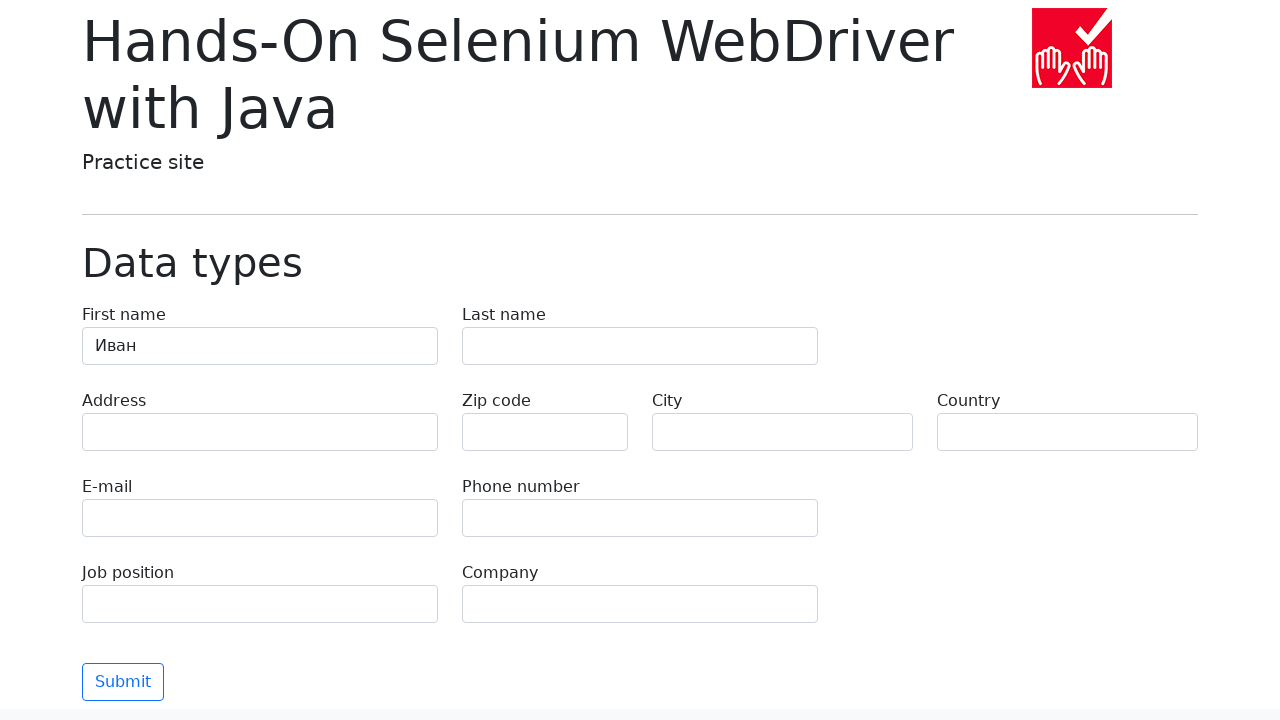

Defined route handler to remove upgrade-insecure-requests header
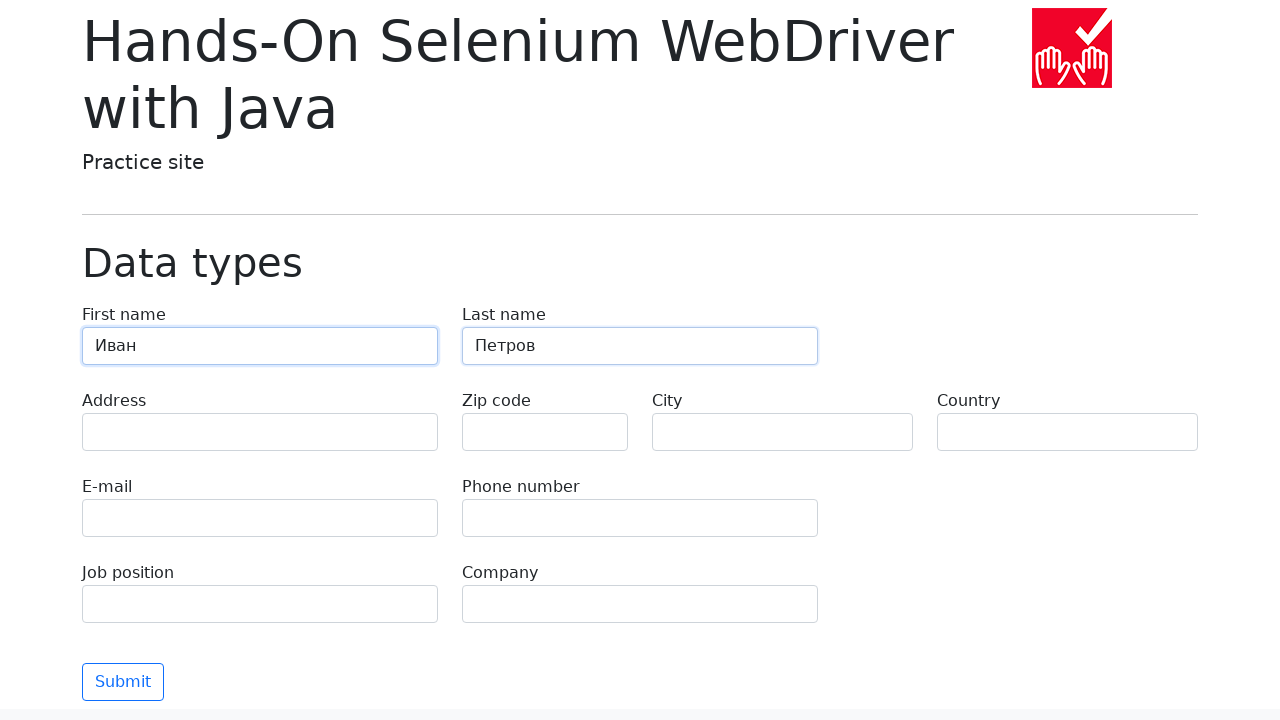

Registered route handler to add custom header
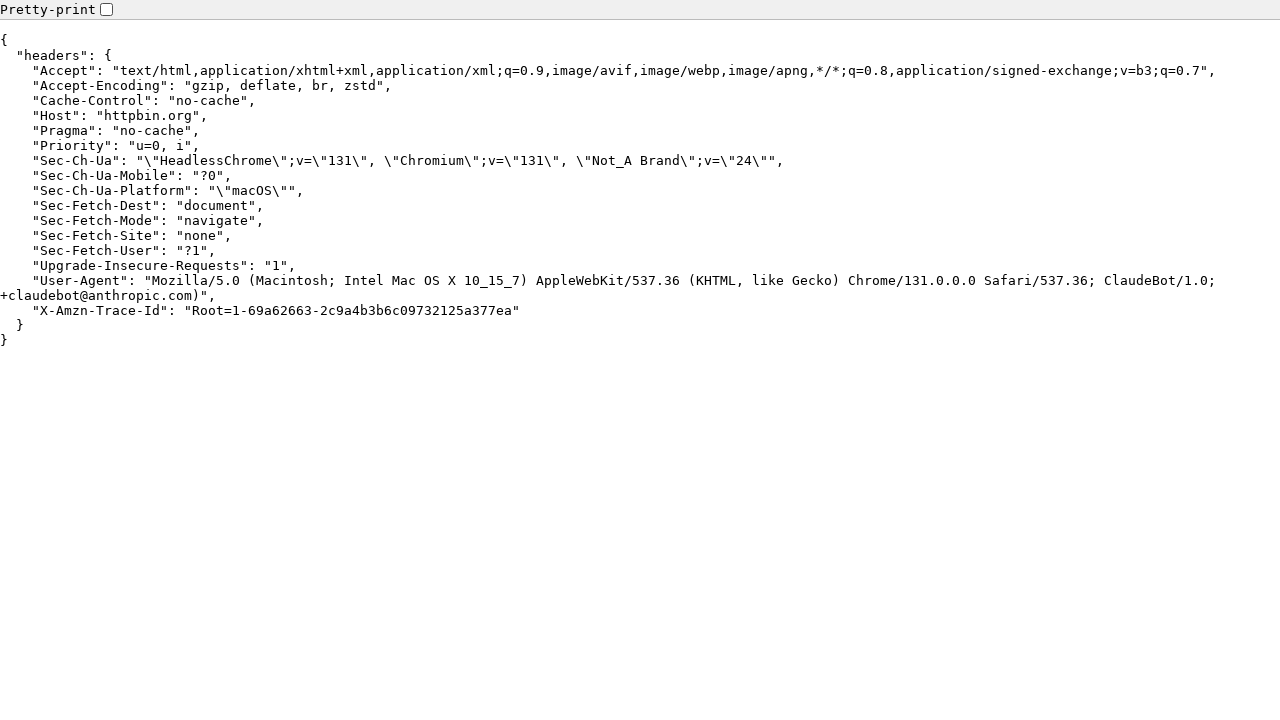

Registered route handler to remove upgrade-insecure-requests header
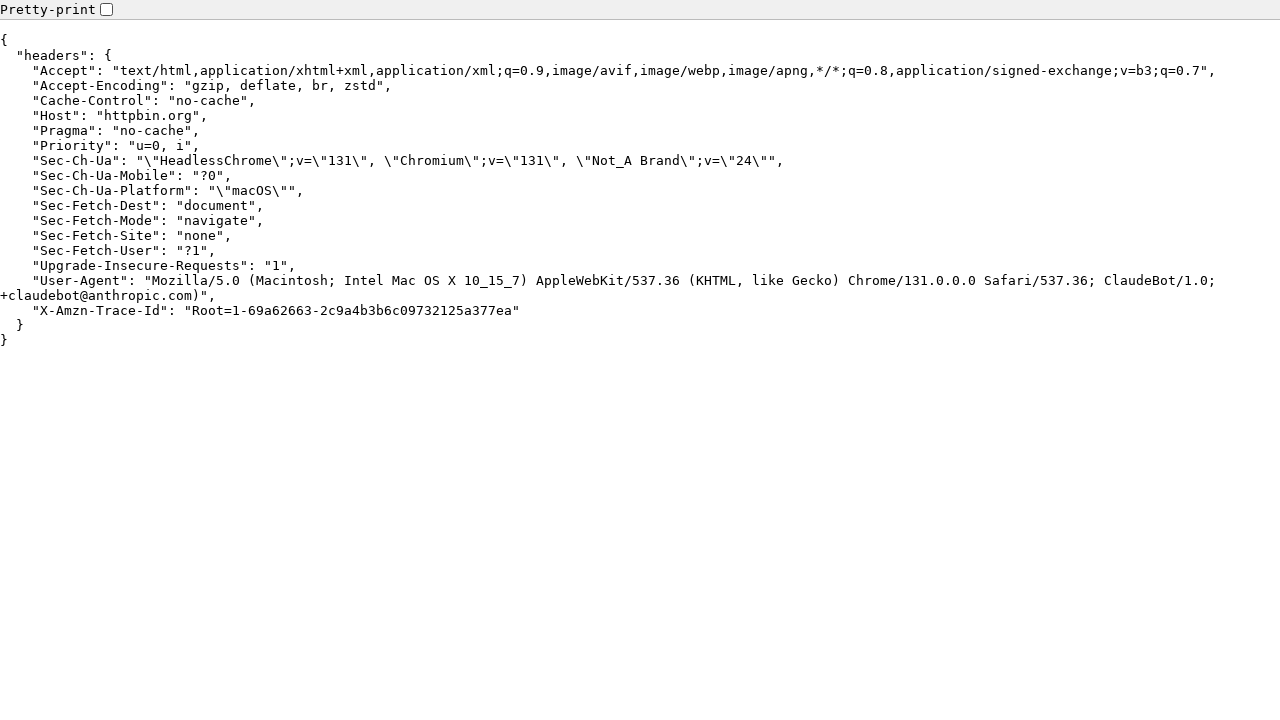

Navigated to httpbin.org/headers endpoint
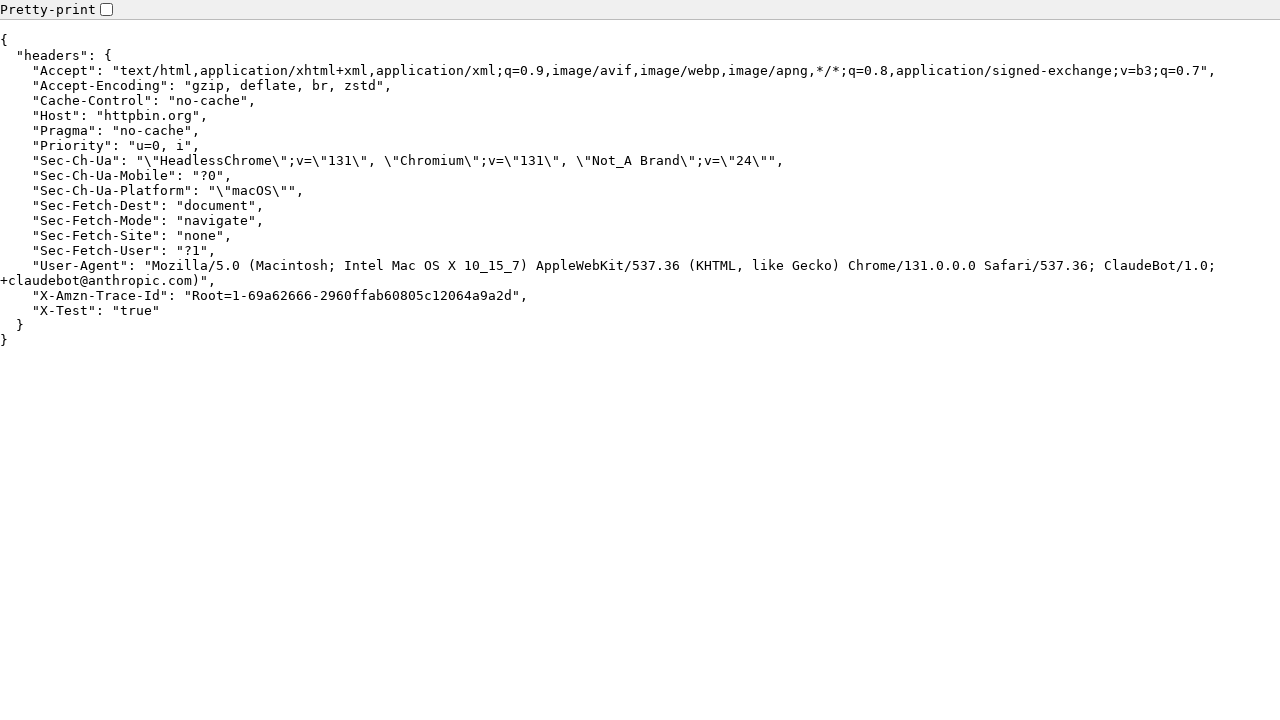

Retrieved and normalized body text from headers page
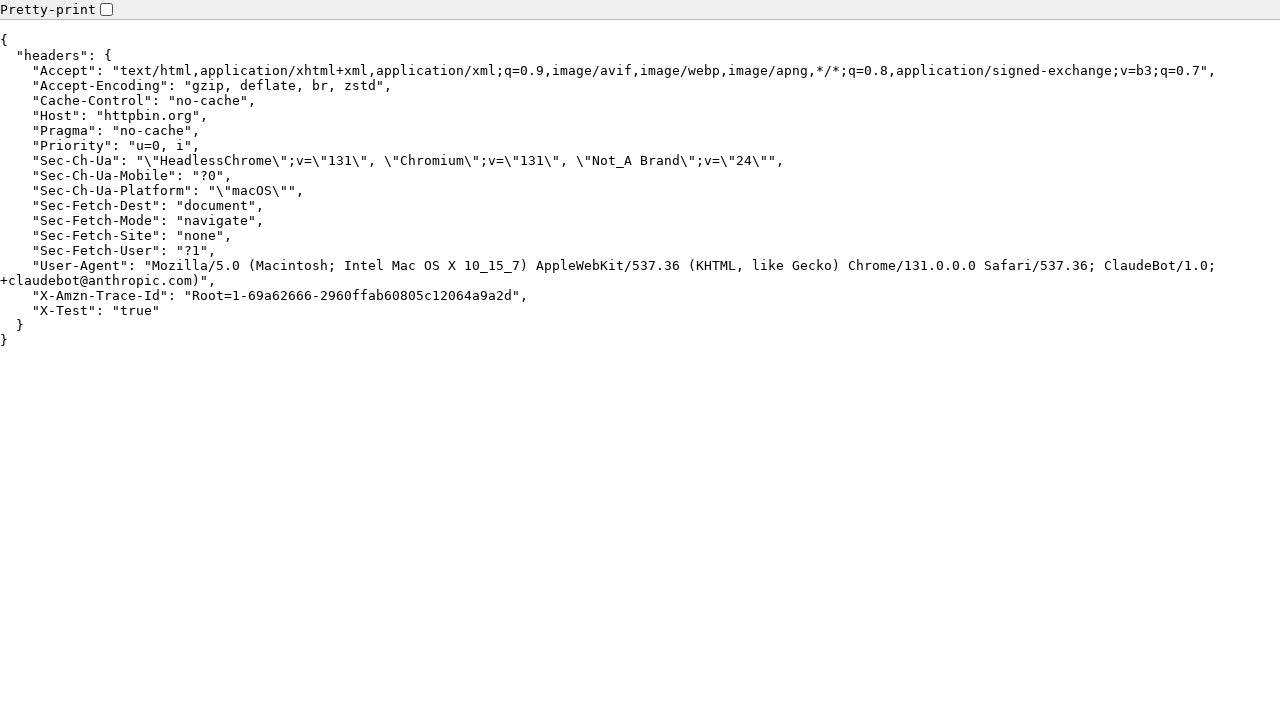

Verified that upgrade-insecure-requests header was removed
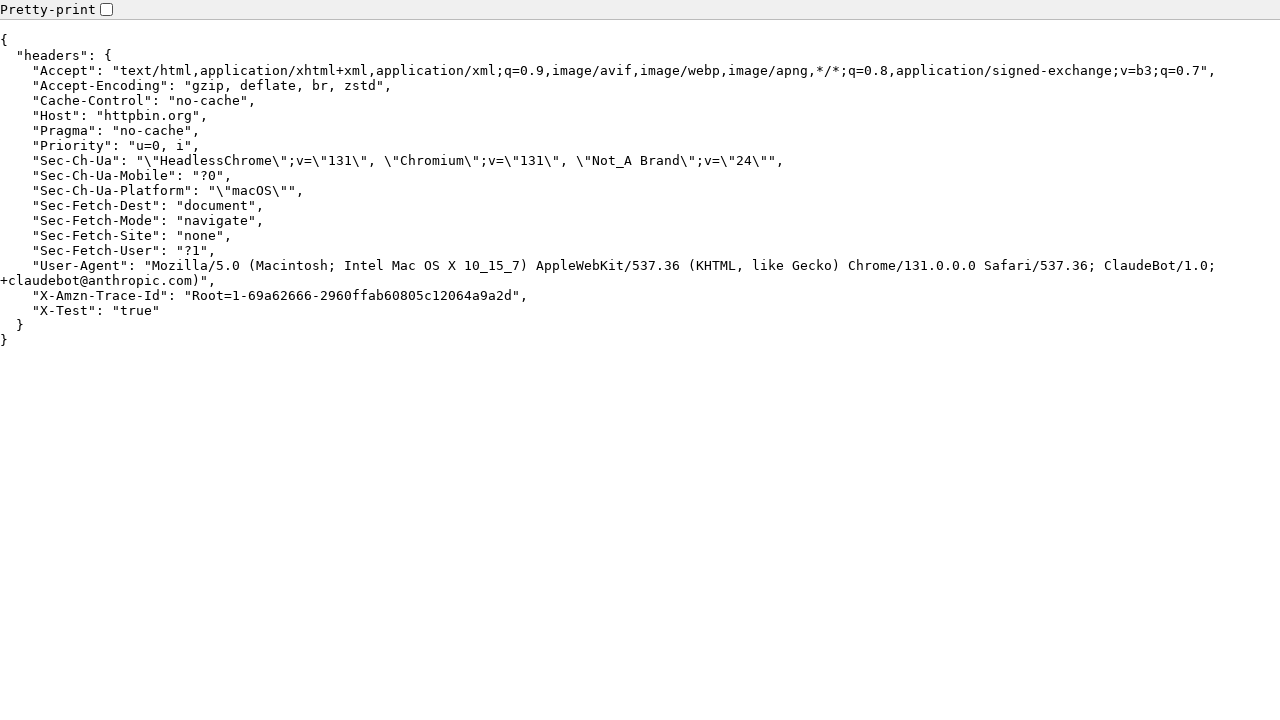

Verified that custom x-test header was added with value 'true'
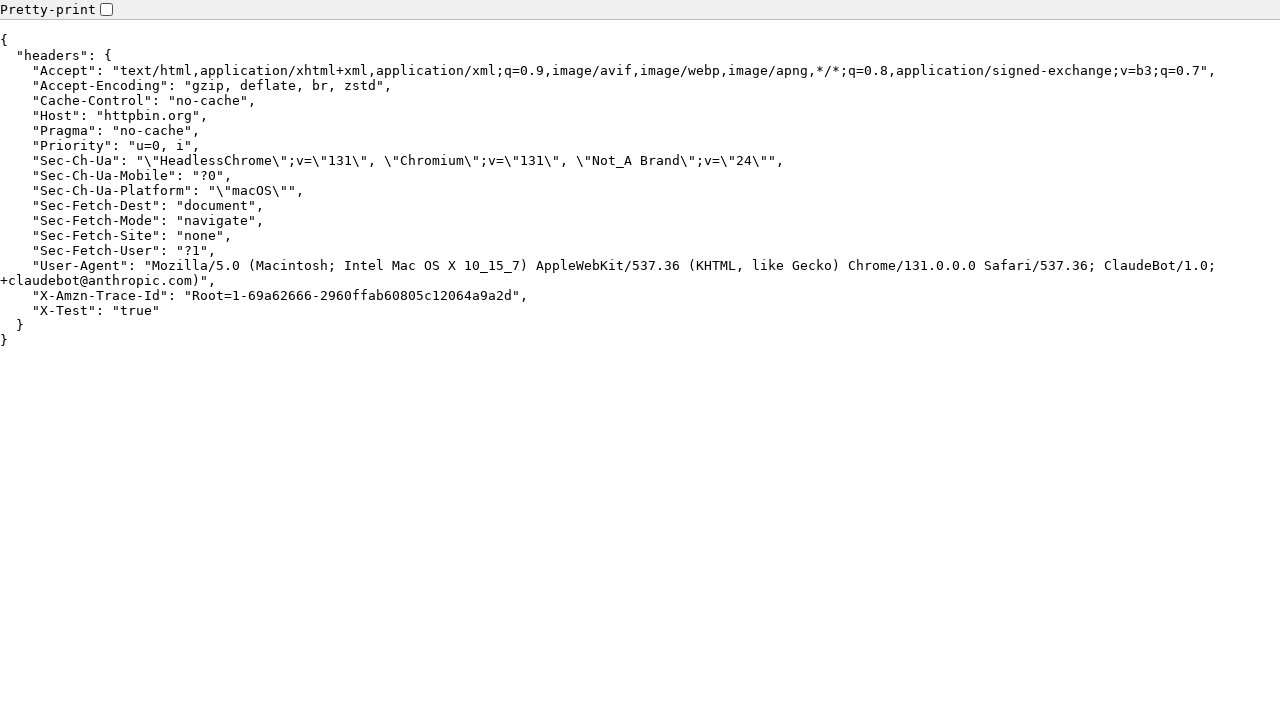

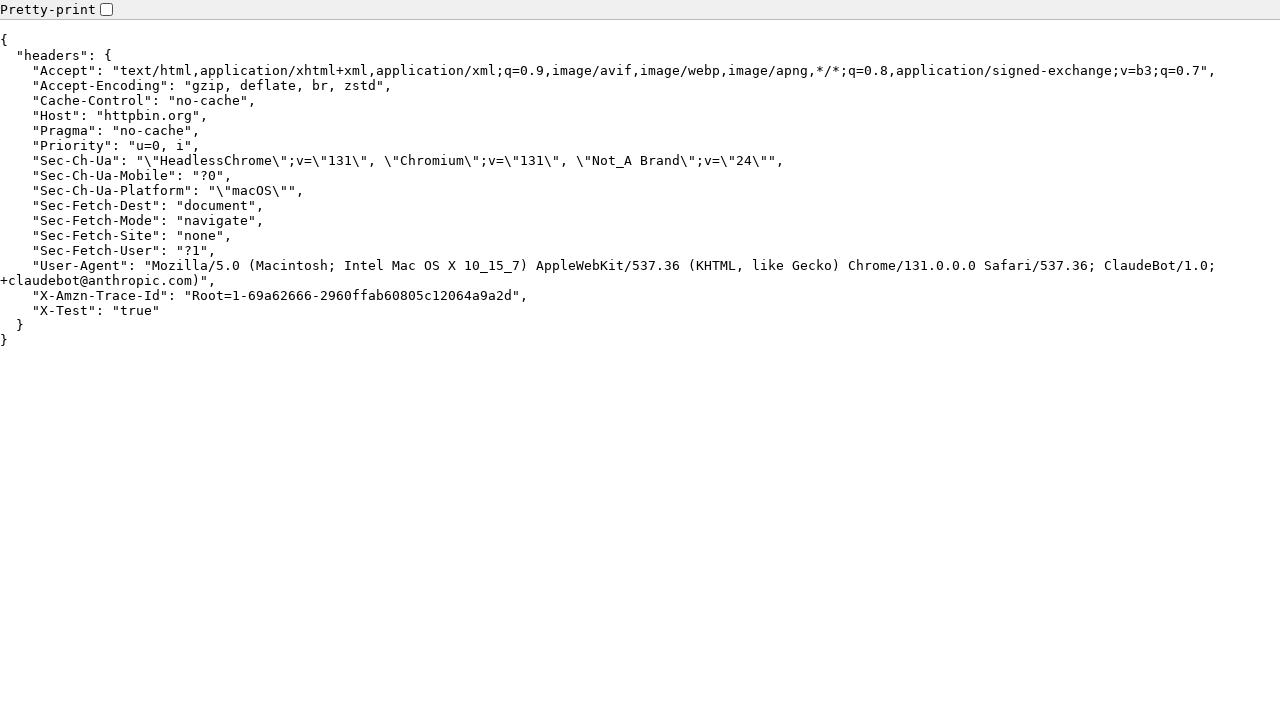